Tests jQuery UI slider functionality by dragging the slider handle horizontally

Starting URL: http://jqueryui.com/resources/demos/slider/default.html

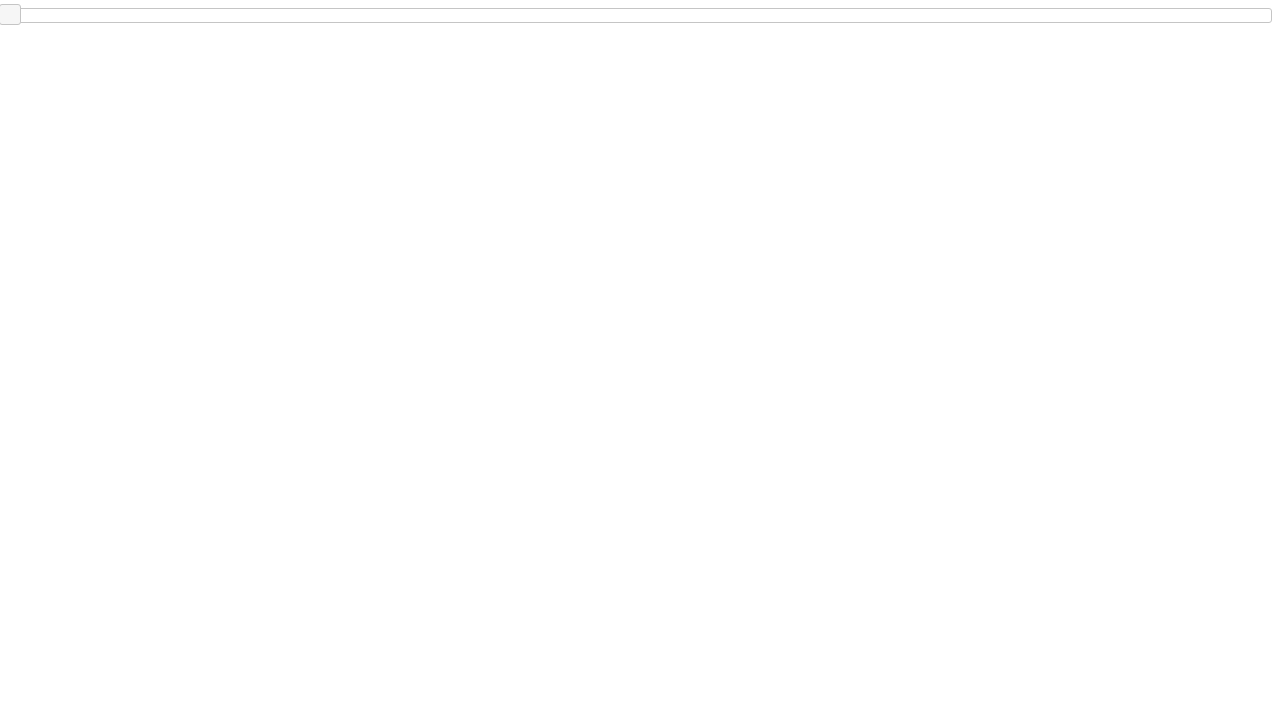

Located the jQuery UI slider handle element
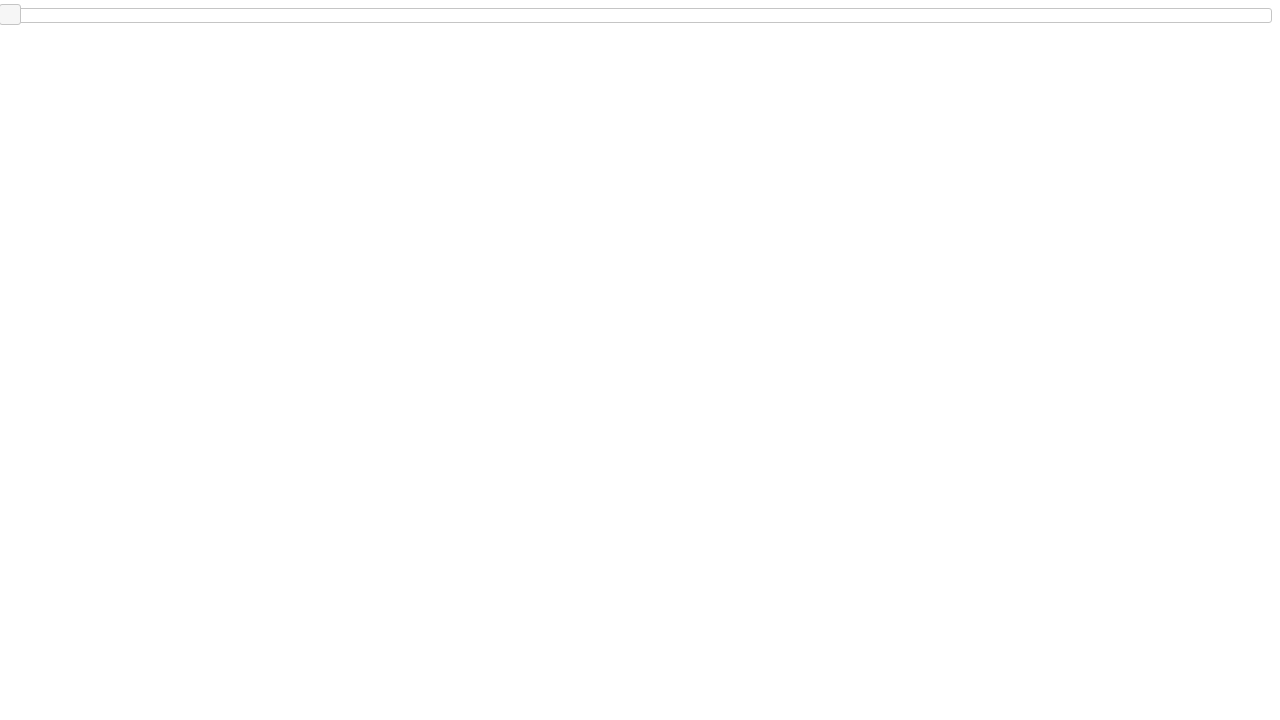

Dragged slider handle 250 pixels to the right at (250, 5)
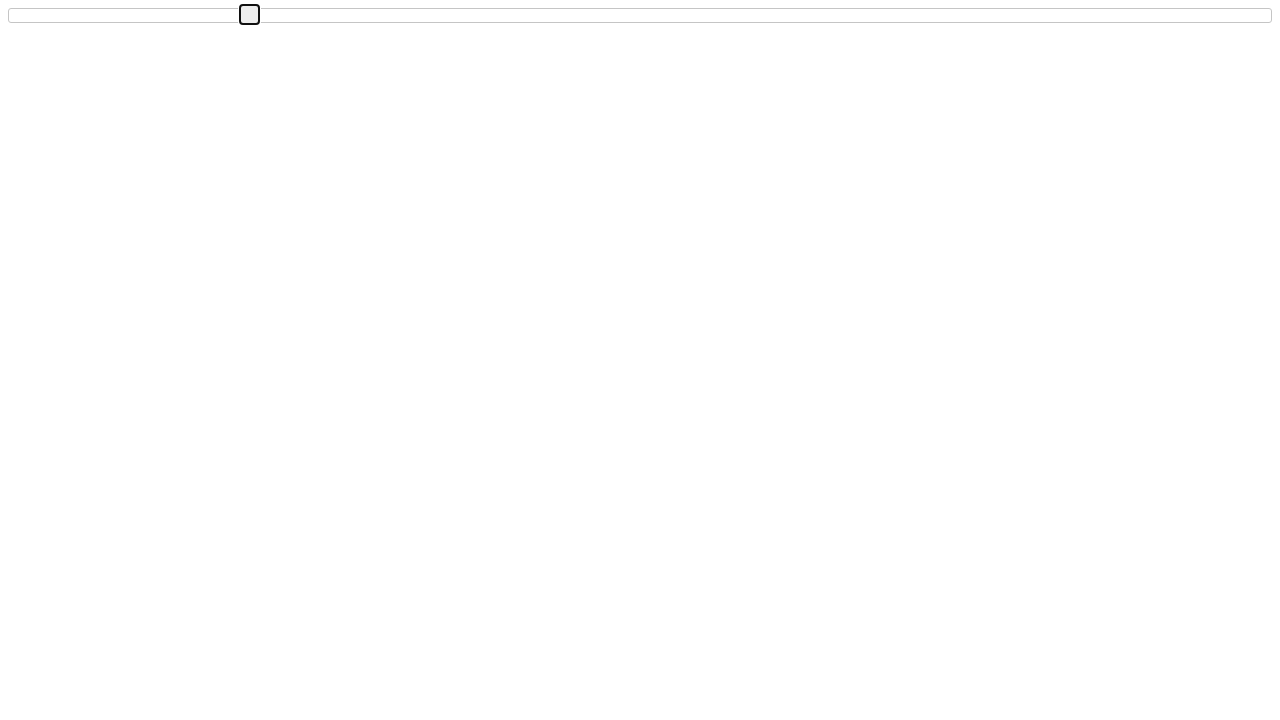

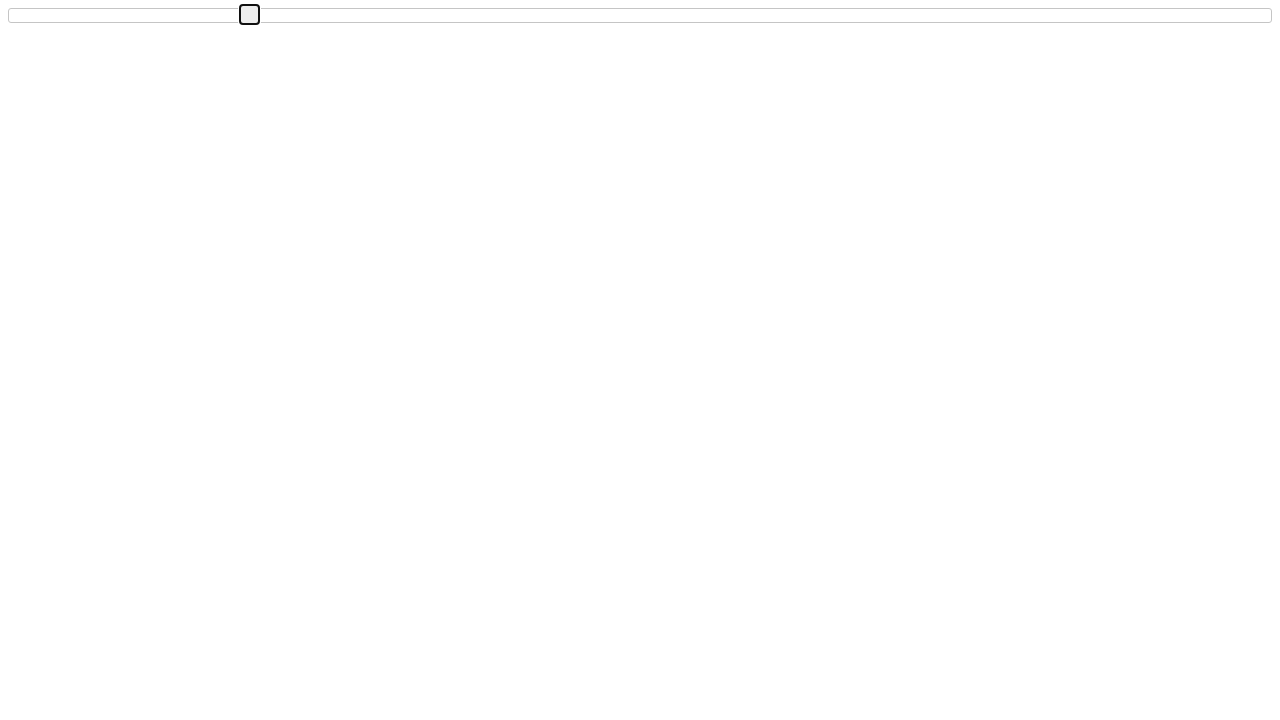